Tests DuckDuckGo search functionality by entering a search query and verifying the page title changes to reflect the search results

Starting URL: https://duckduckgo.com/

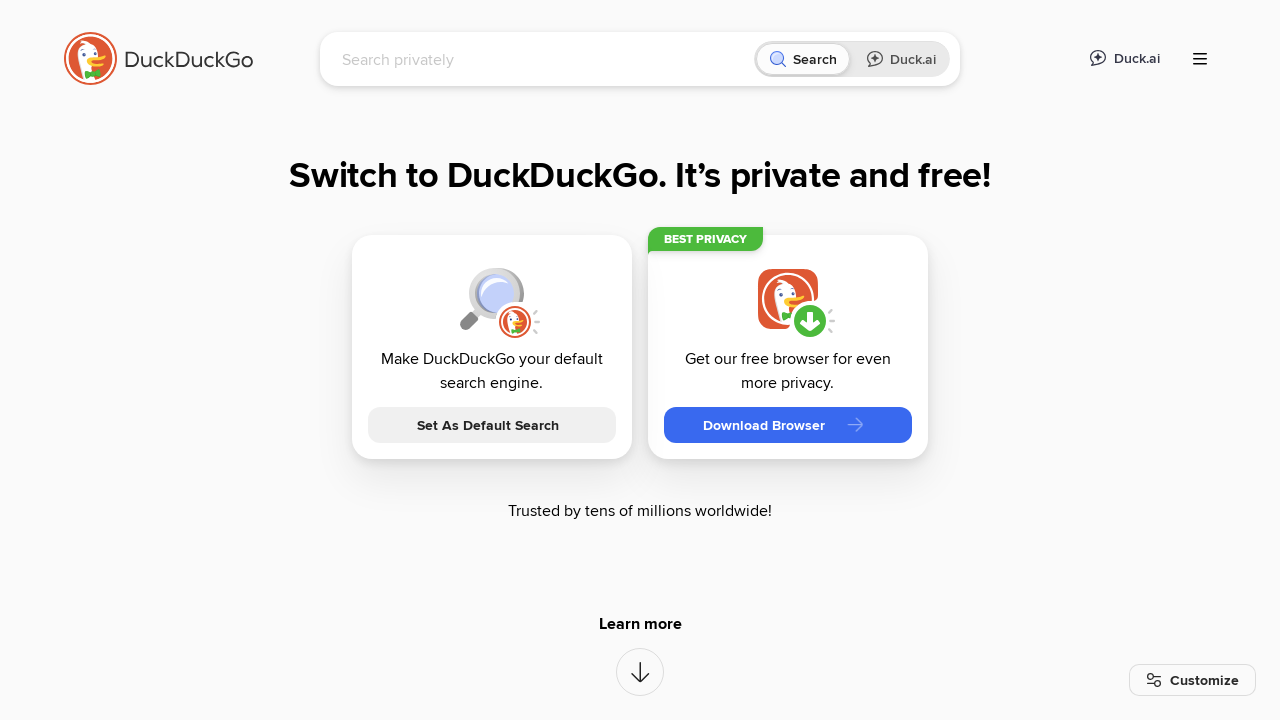

Filled search box with 'webdriver' query on input[name='q']
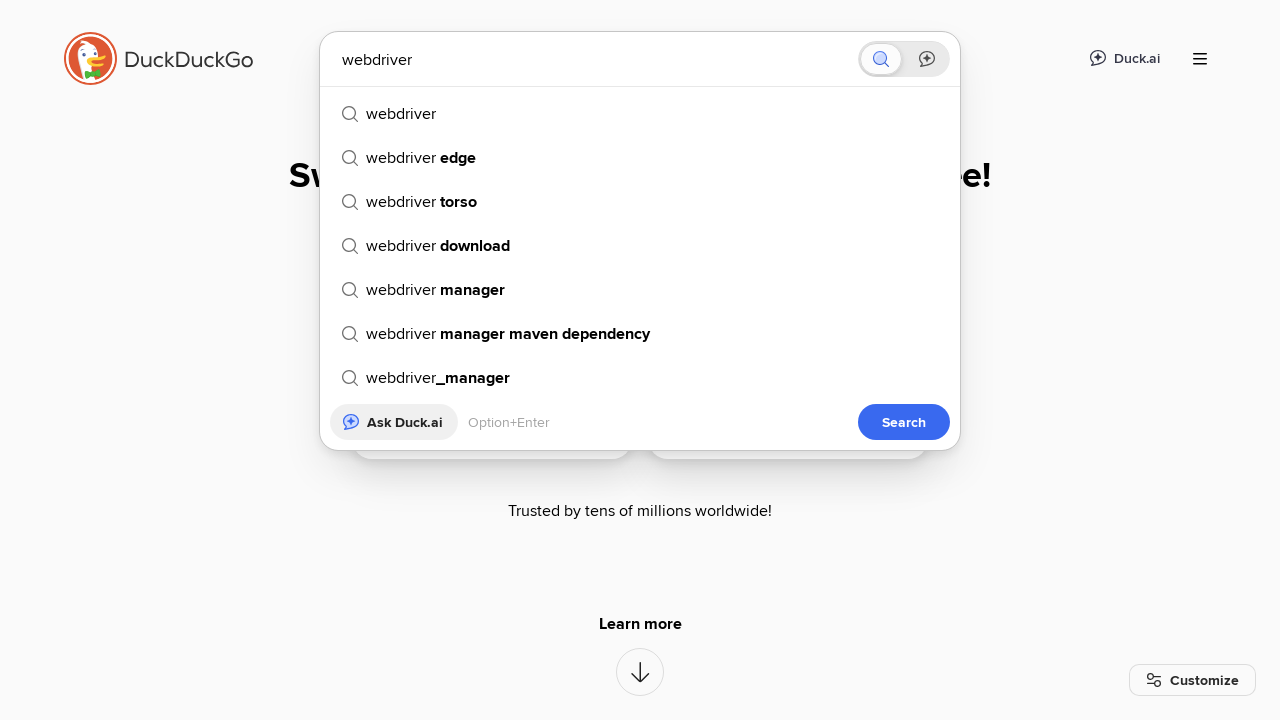

Pressed Enter to submit search query on input[name='q']
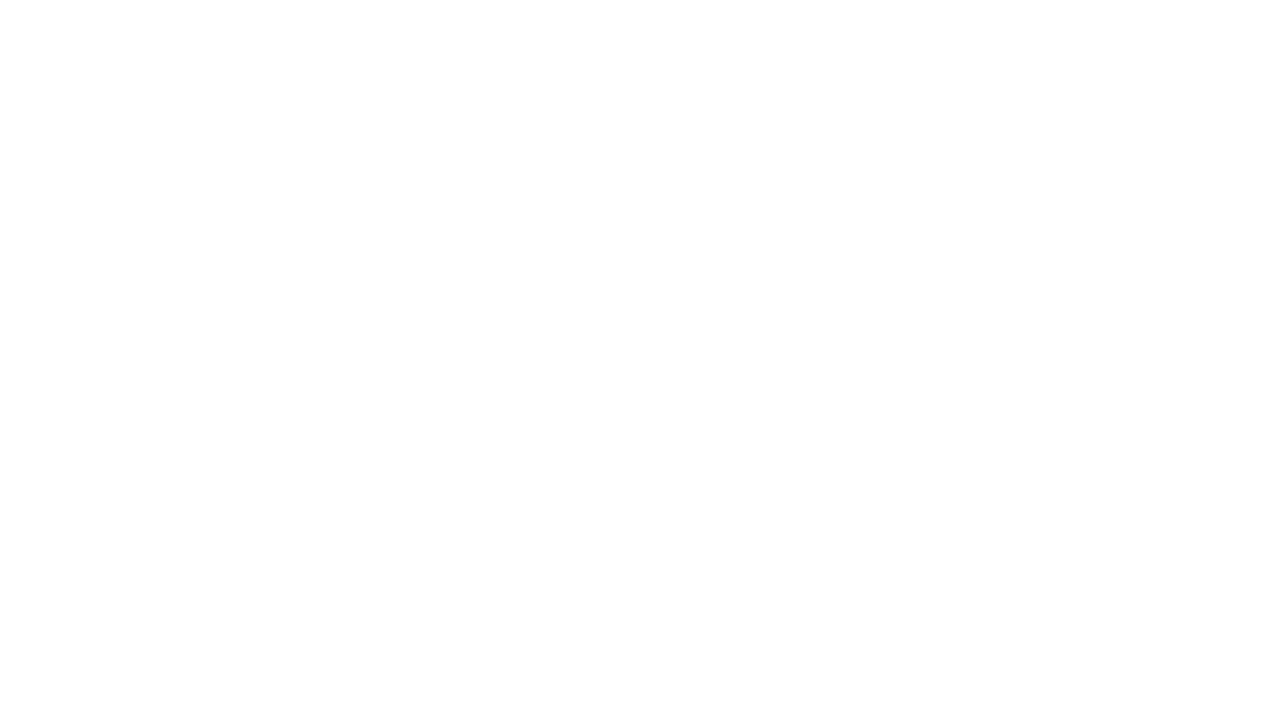

Page title updated to 'webdriver at DuckDuckGo' confirming search results loaded
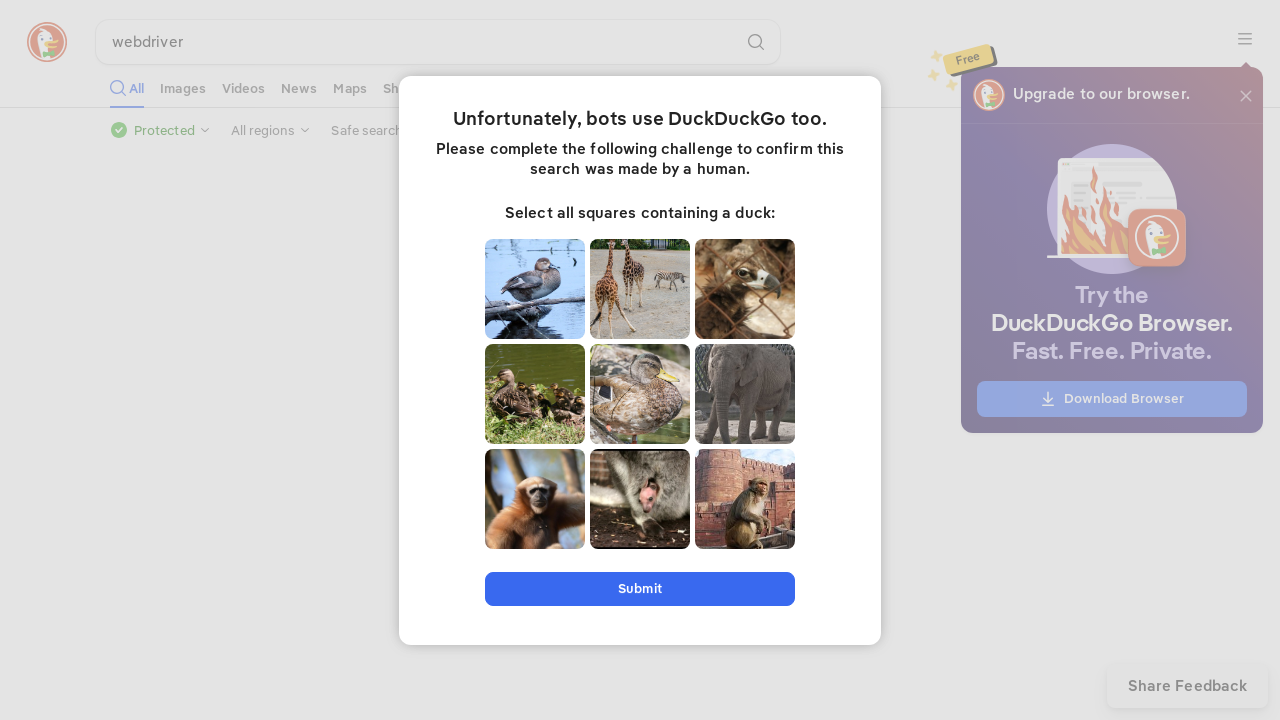

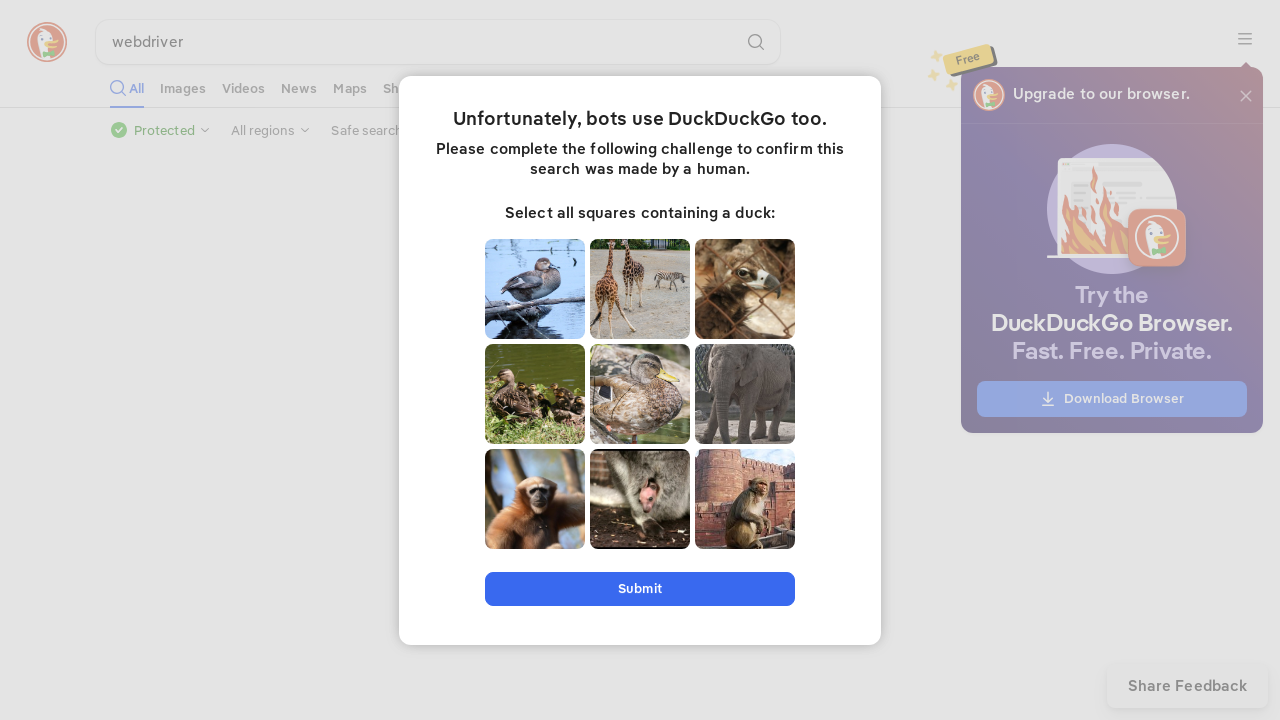